Tests finding and clicking a link by its calculated text value, then fills out a form with personal information (first name, last name, city, country) and submits it.

Starting URL: http://suninjuly.github.io/find_link_text

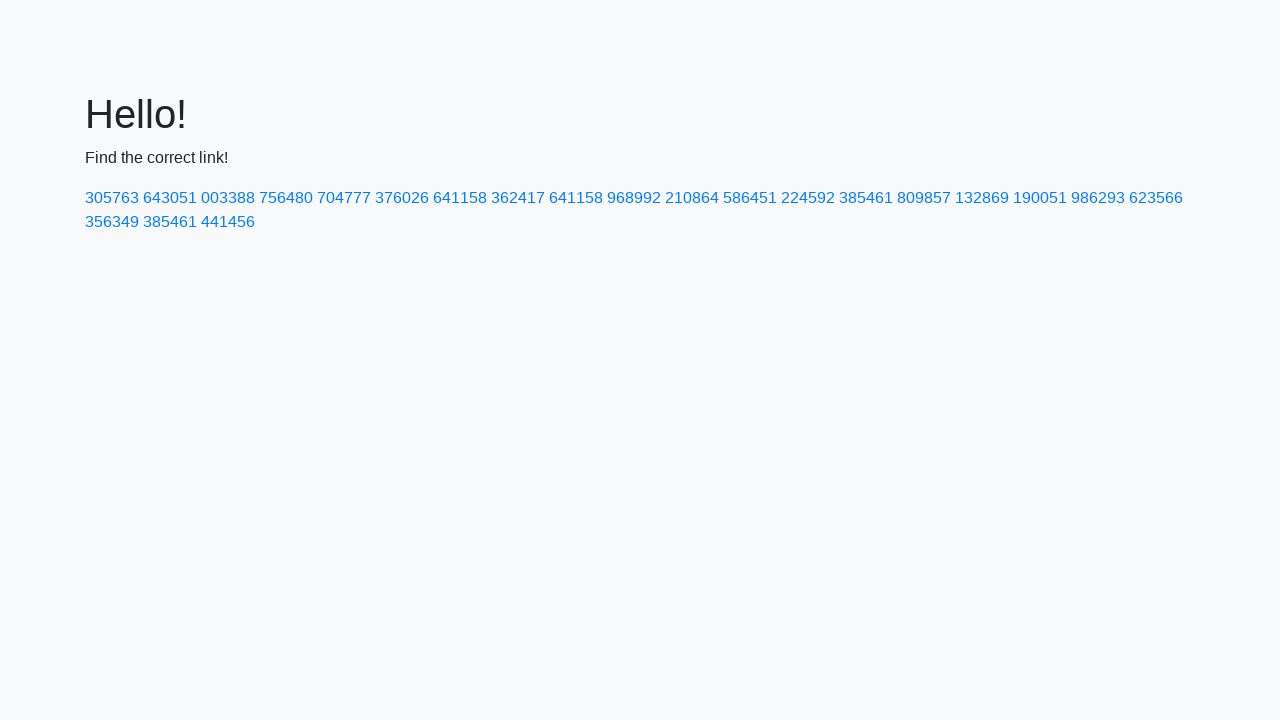

Clicked link with calculated text value 224592 at (808, 198) on text=224592
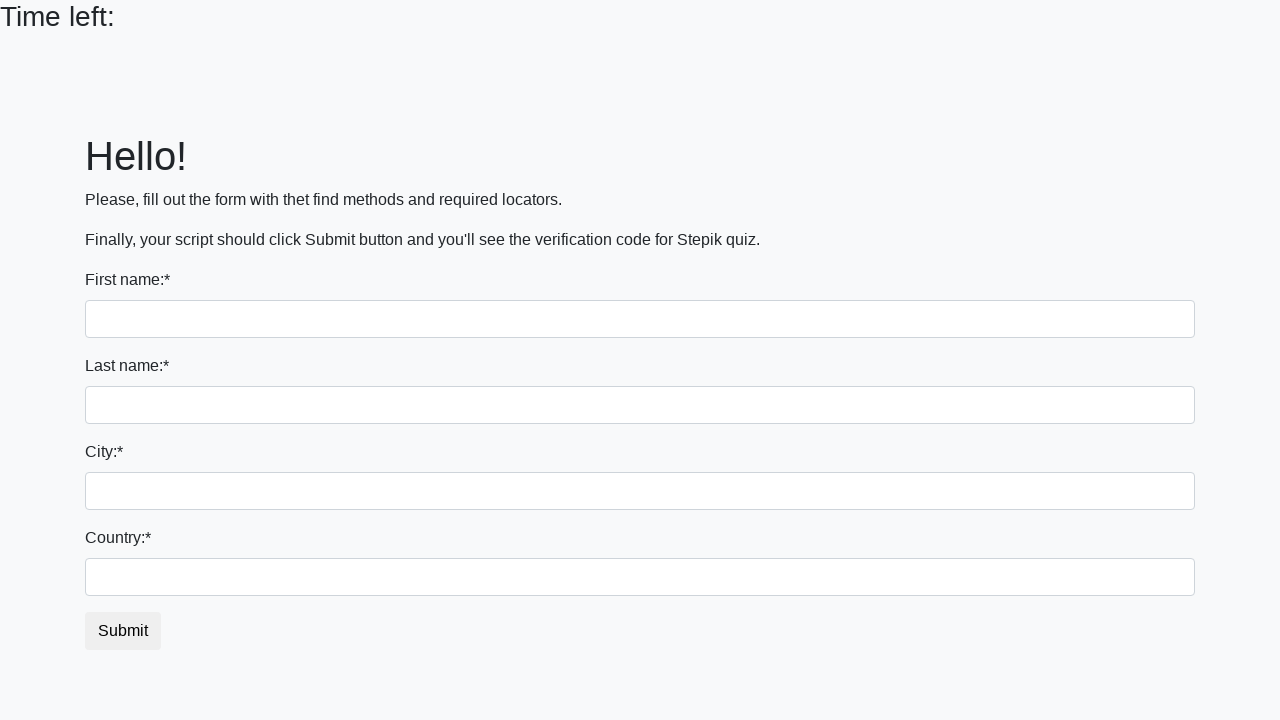

Filled first name field with 'Ivan' on input
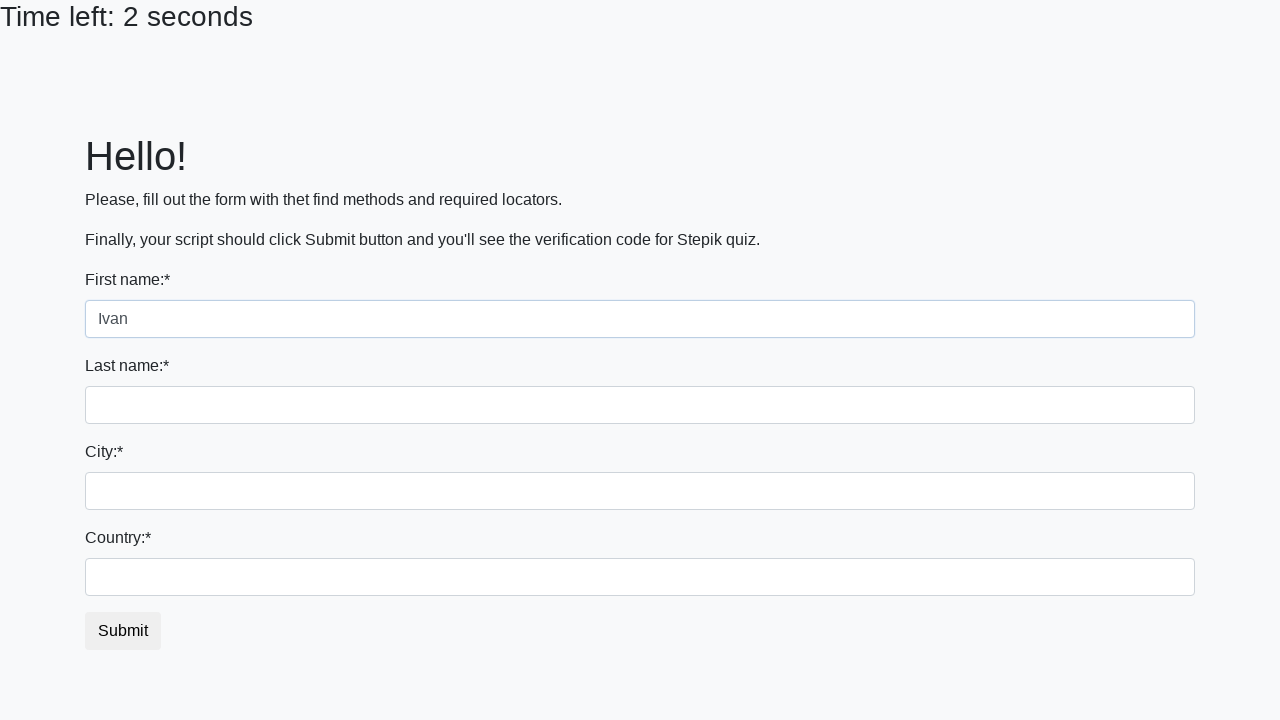

Filled last name field with 'Petrov' on input[name='last_name']
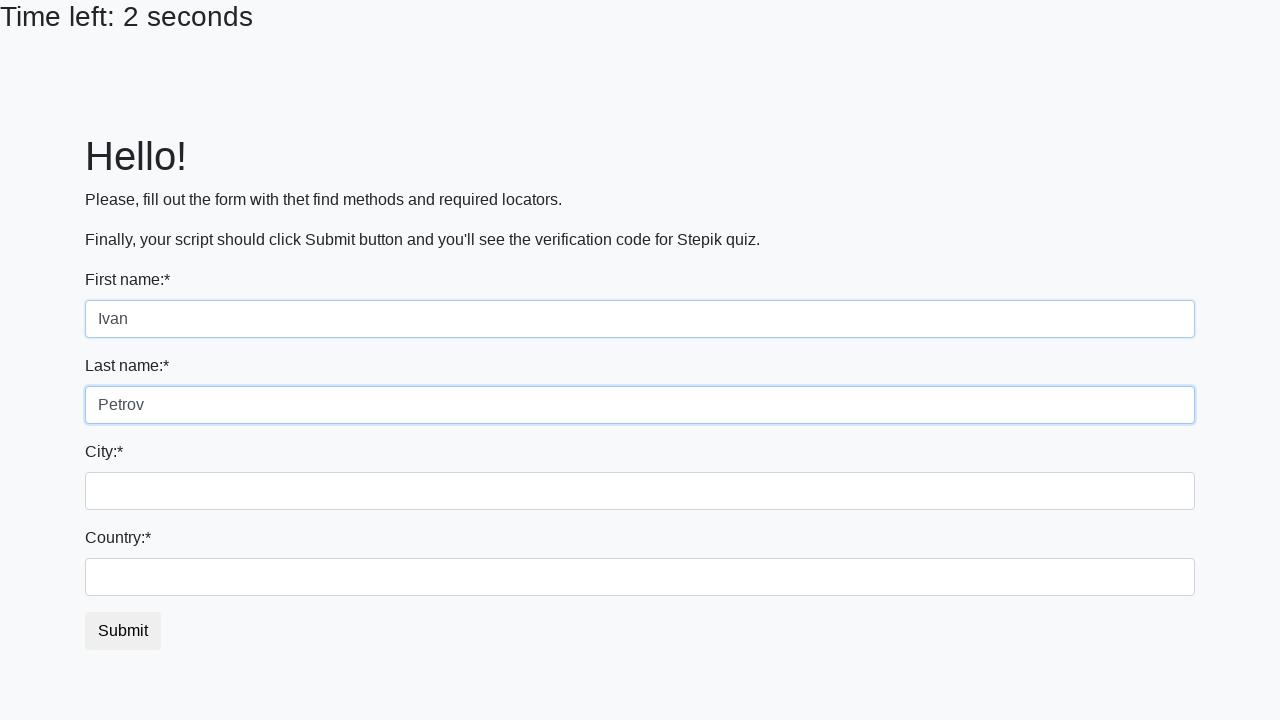

Filled city field with 'Smolensk' on .city
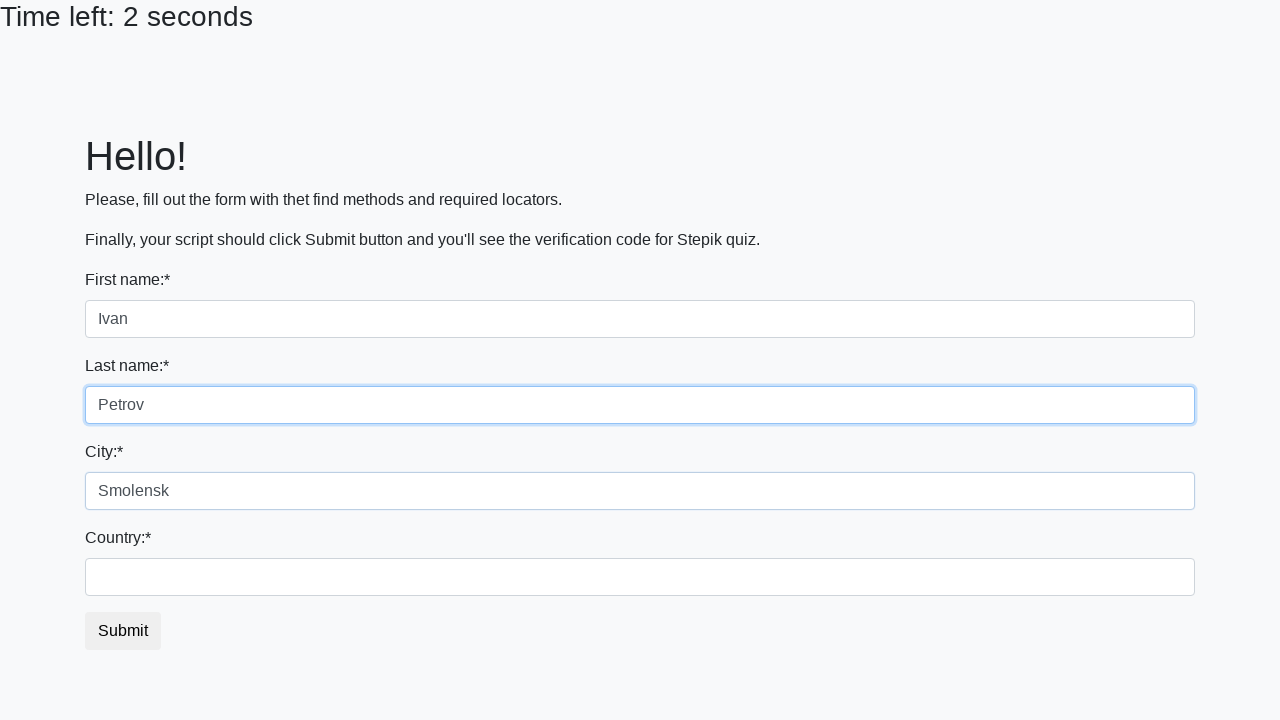

Filled country field with 'Russia' on #country
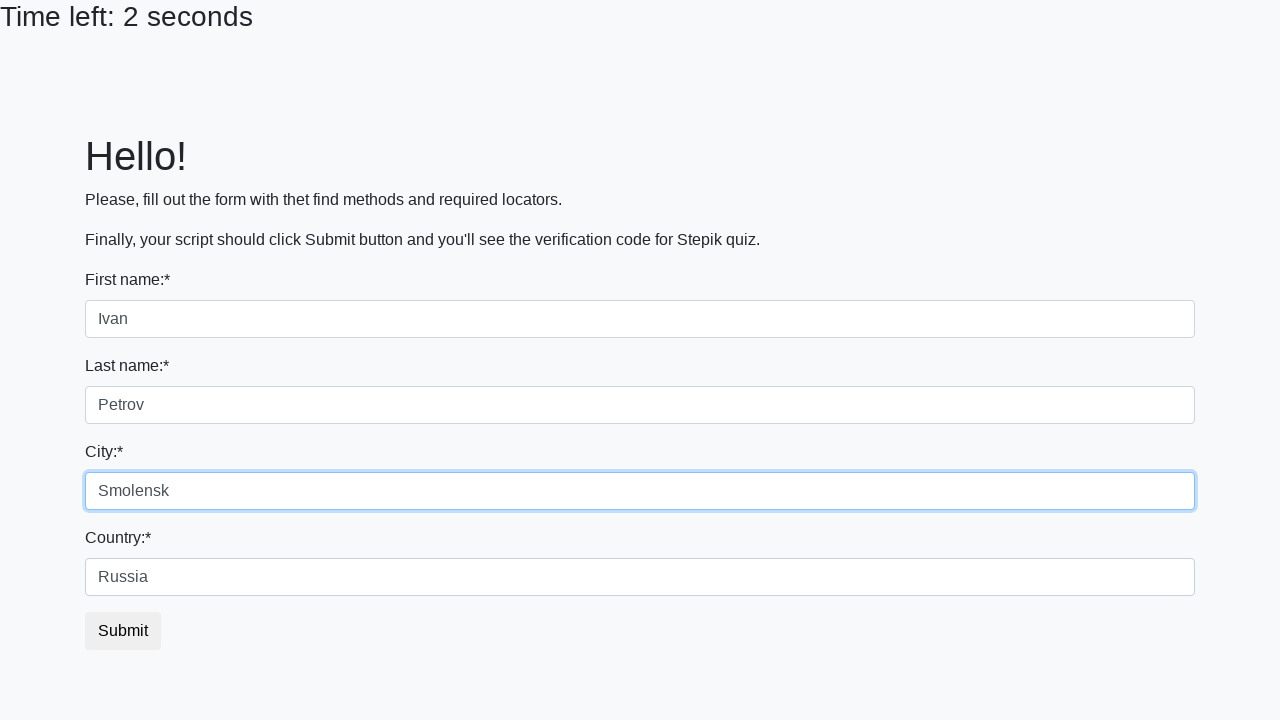

Clicked submit button to submit form at (123, 631) on button.btn
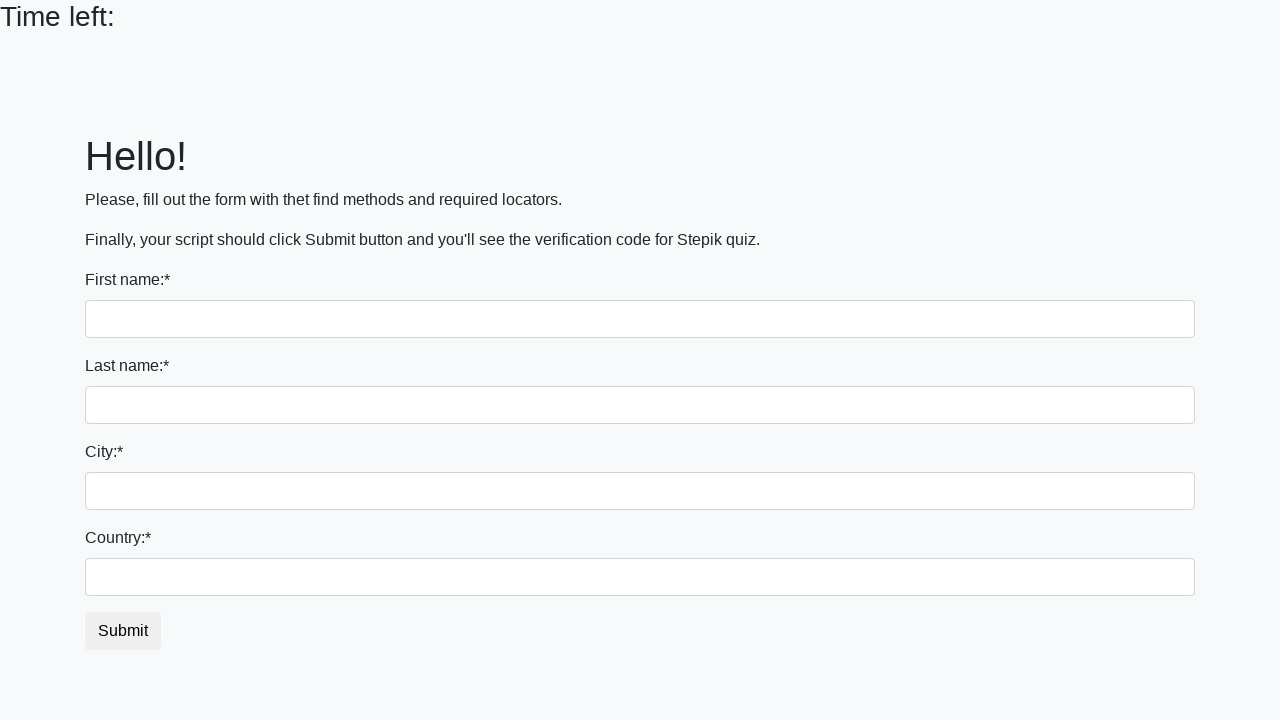

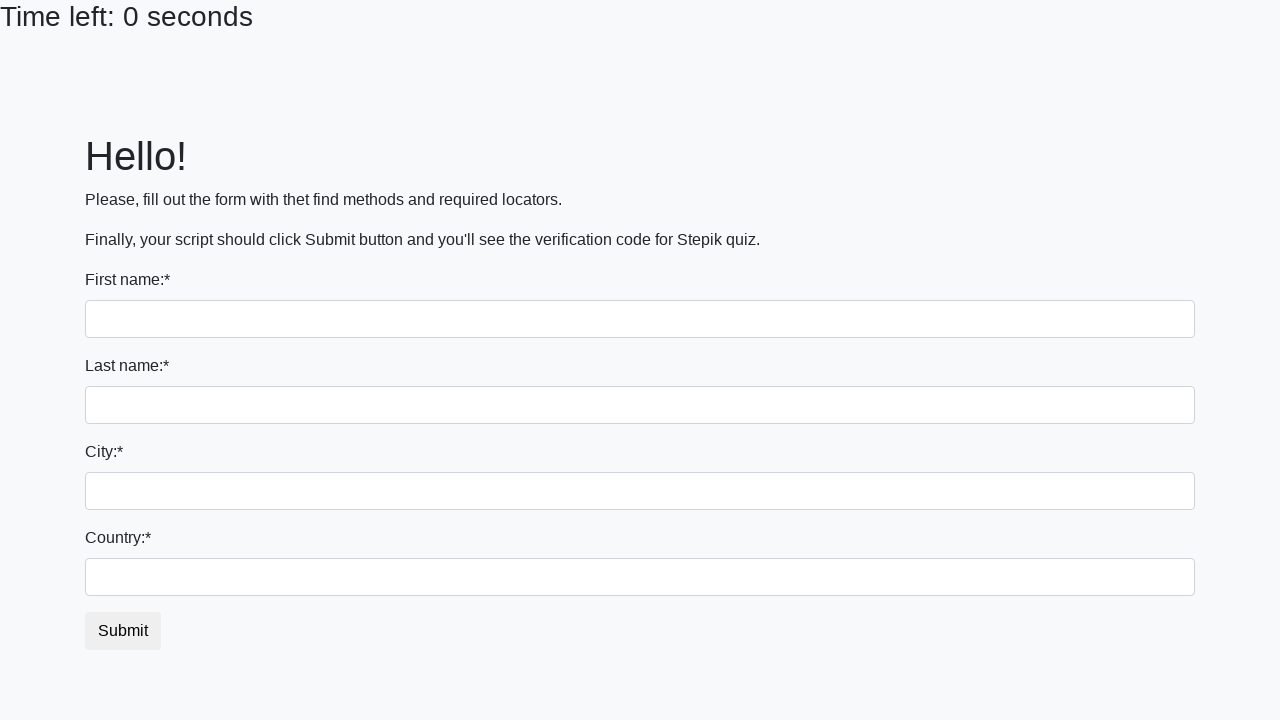